Tests dynamic dropdown functionality by selecting origin and destination stations from interconnected dropdowns

Starting URL: https://rahulshettyacademy.com/dropdownsPractise

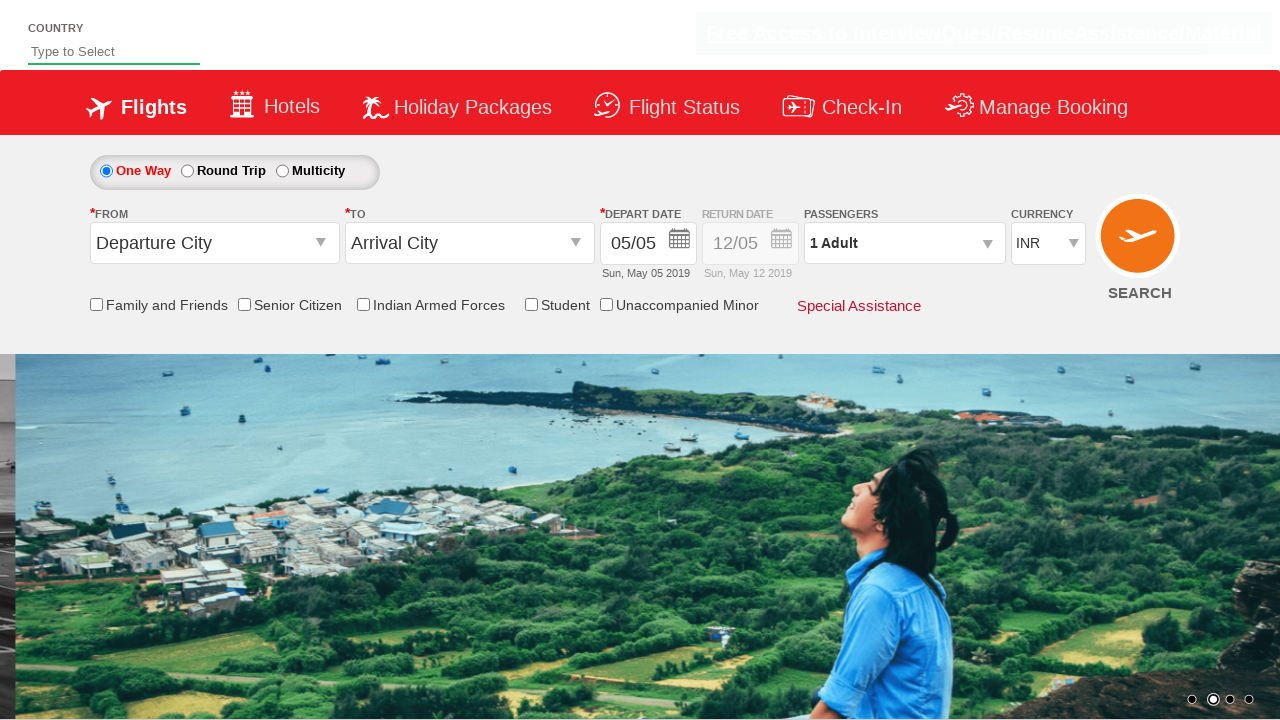

Clicked origin station dropdown to open it at (214, 243) on #ctl00_mainContent_ddl_originStation1_CTXT
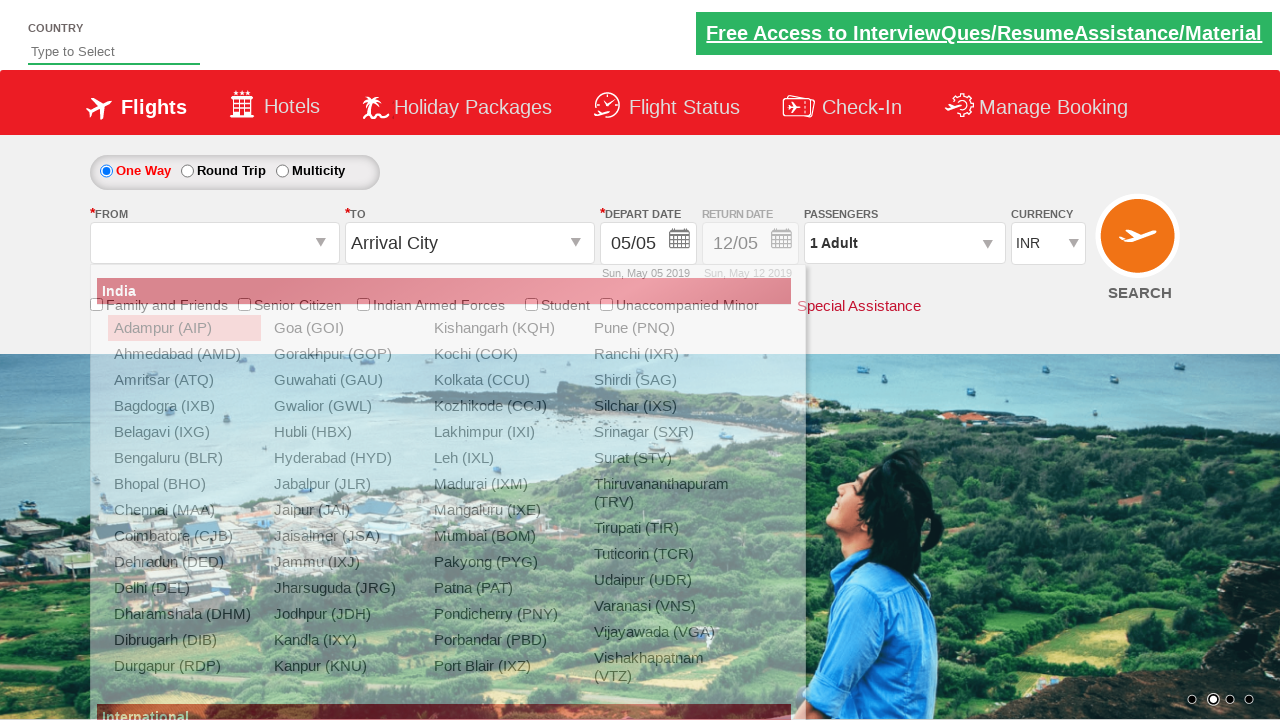

Selected BLR (Bangalore) as origin station at (184, 458) on xpath=//a[@value='BLR']
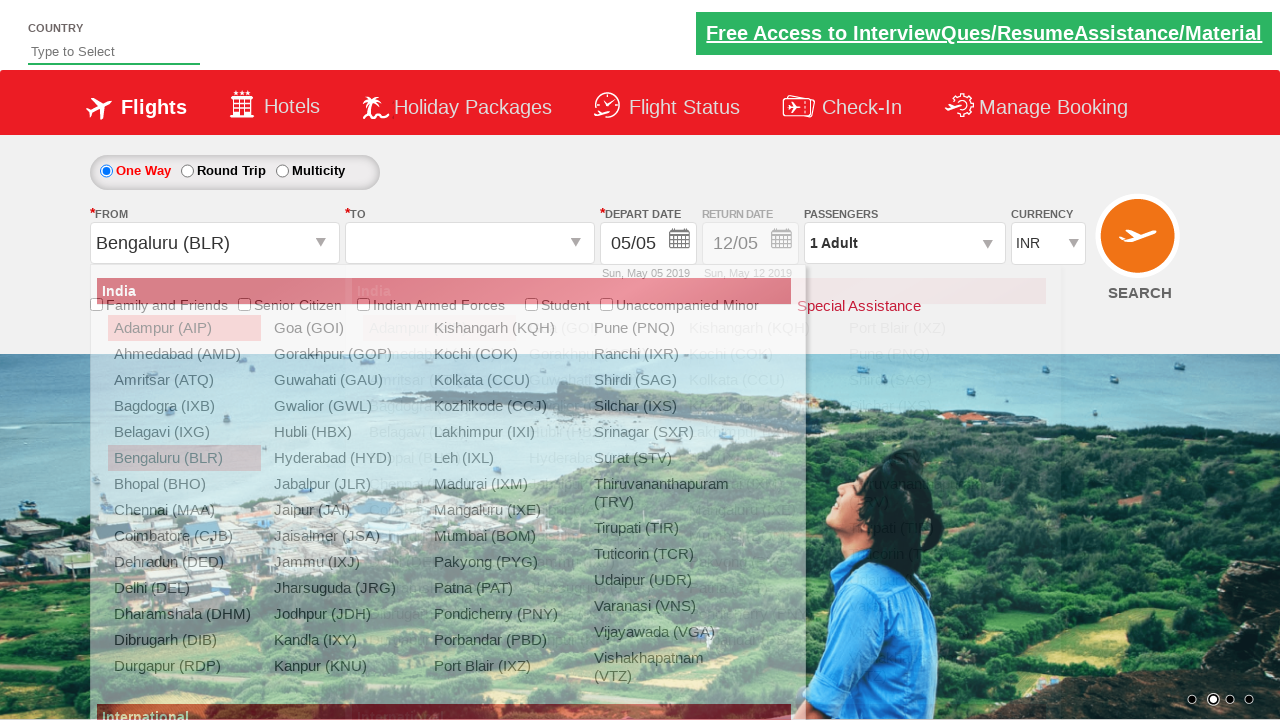

Waited for destination dropdown to update
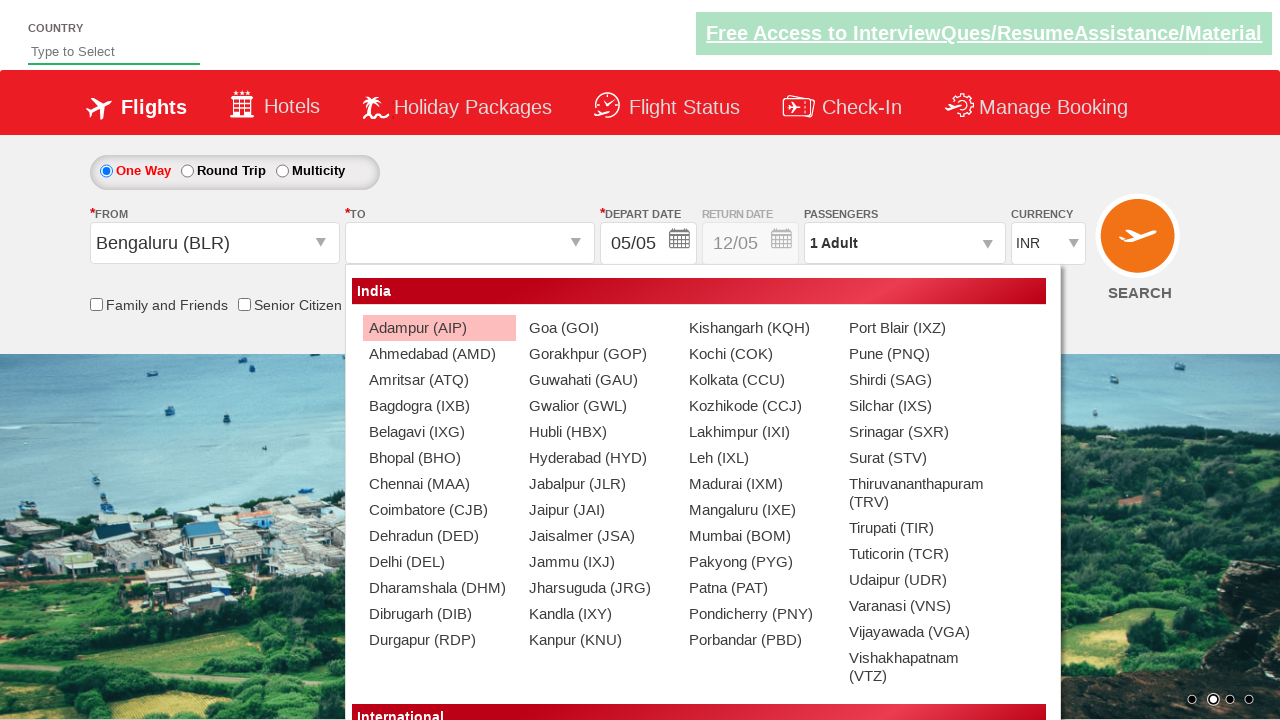

Selected MAA (Chennai) as destination station at (439, 484) on xpath=//div[@id='glsctl00_mainContent_ddl_destinationStation1_CTNR'] //a[@value=
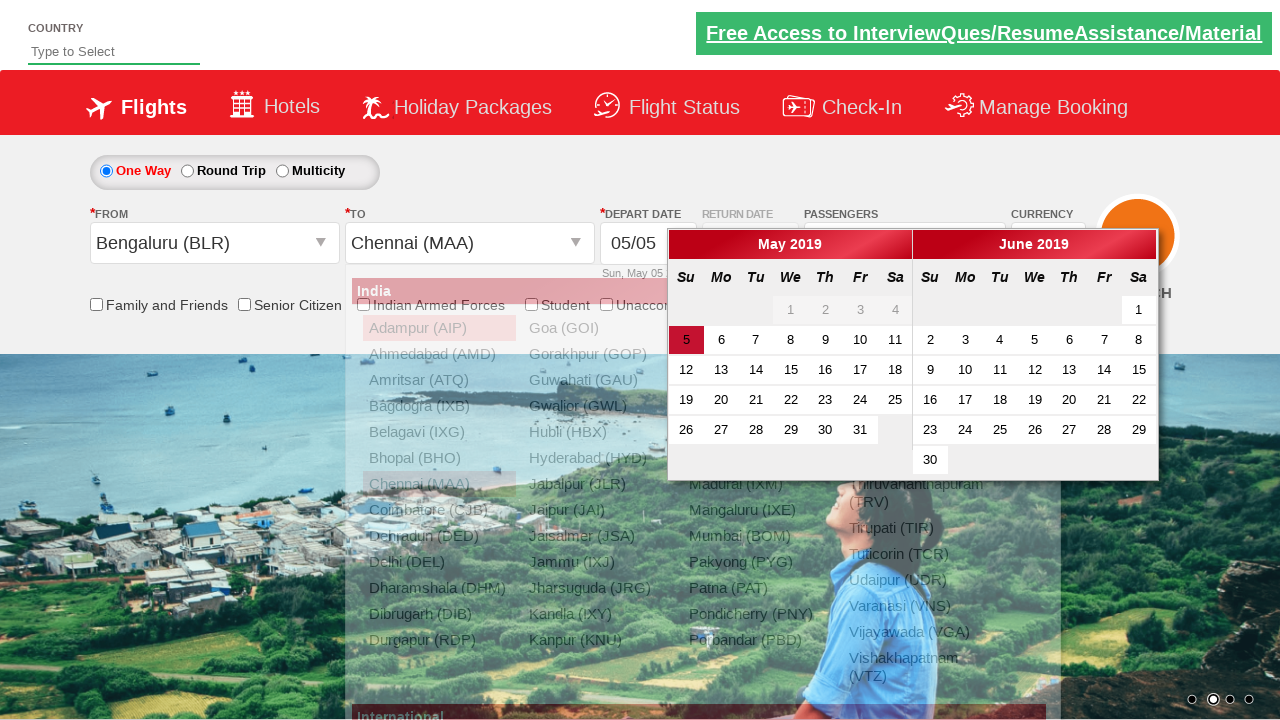

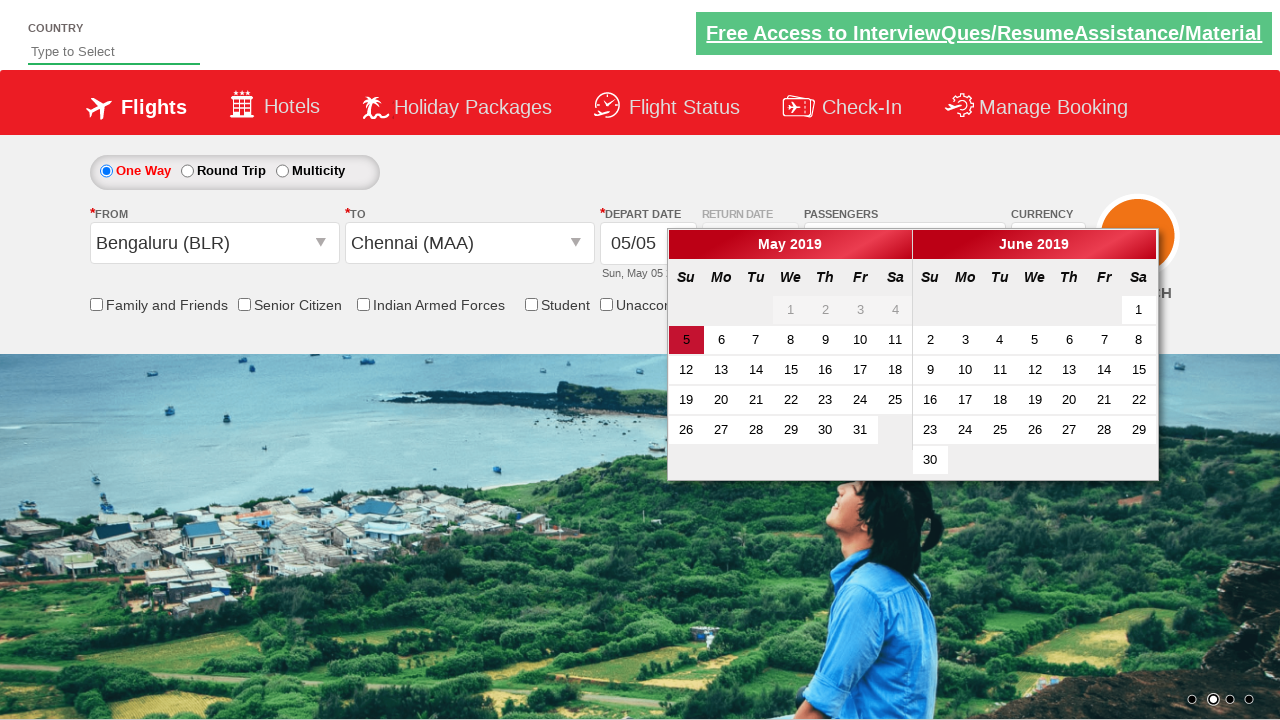